Tests alert handling functionality by entering text in a field, triggering an alert, validating the alert text contains the entered value, and accepting the alert

Starting URL: https://rahulshettyacademy.com/AutomationPractice/

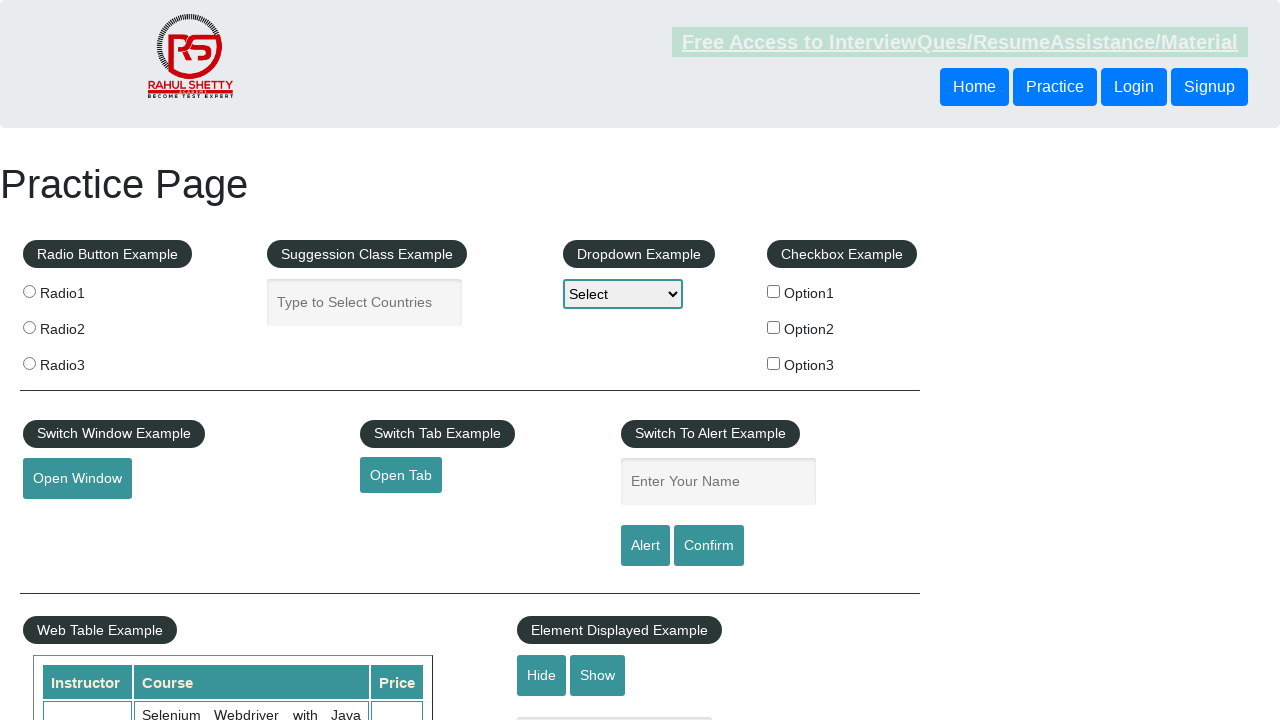

Filled name field with 'Option2' on #name
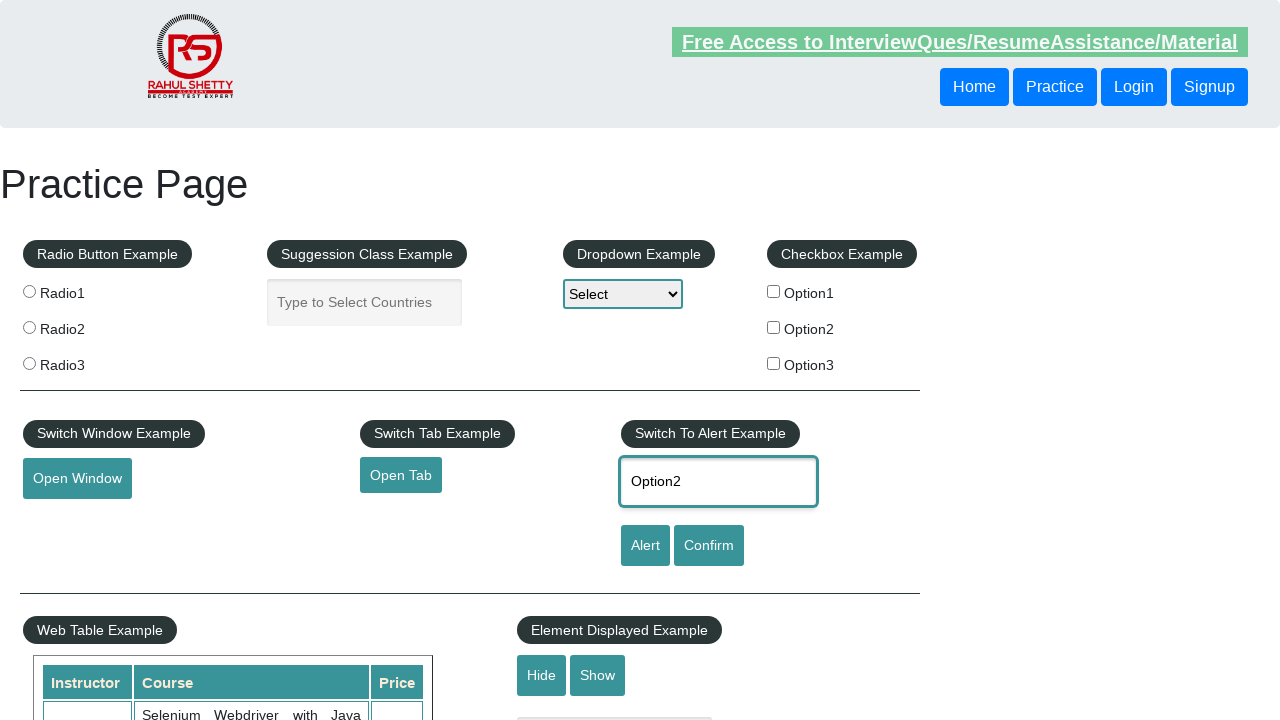

Clicked alert button to trigger alert at (645, 546) on #alertbtn
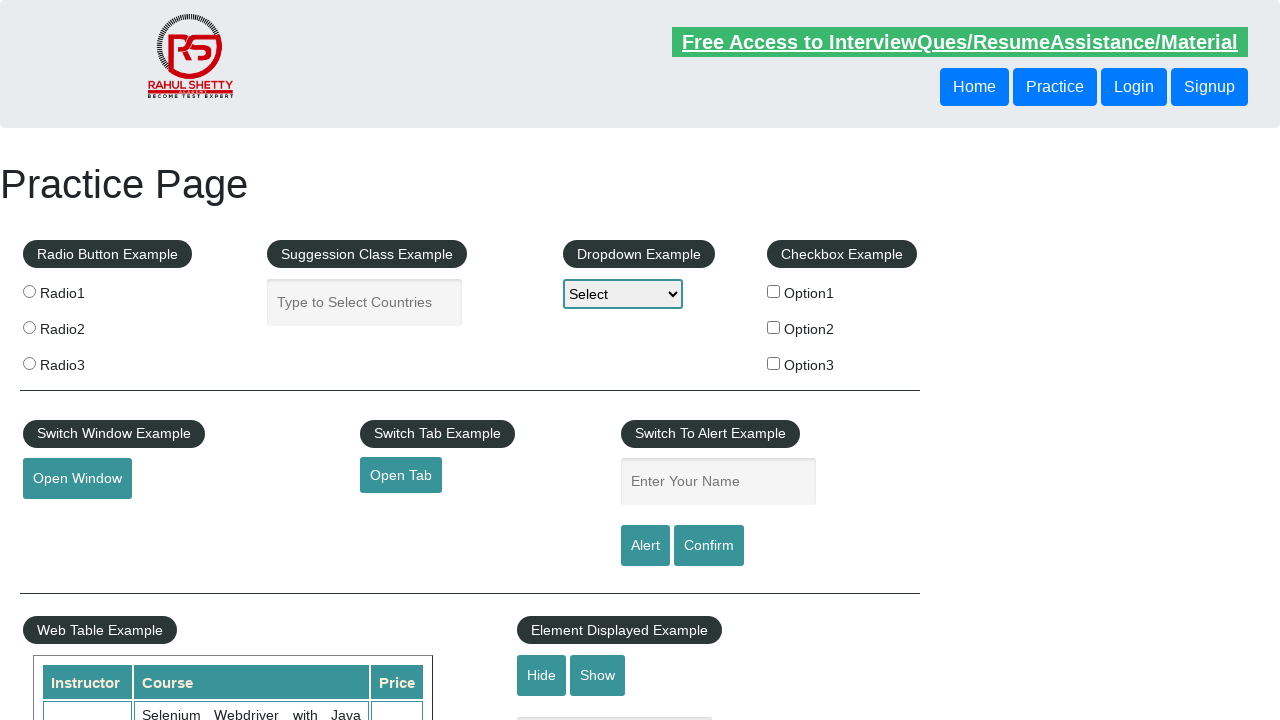

Set up dialog handler to accept alerts
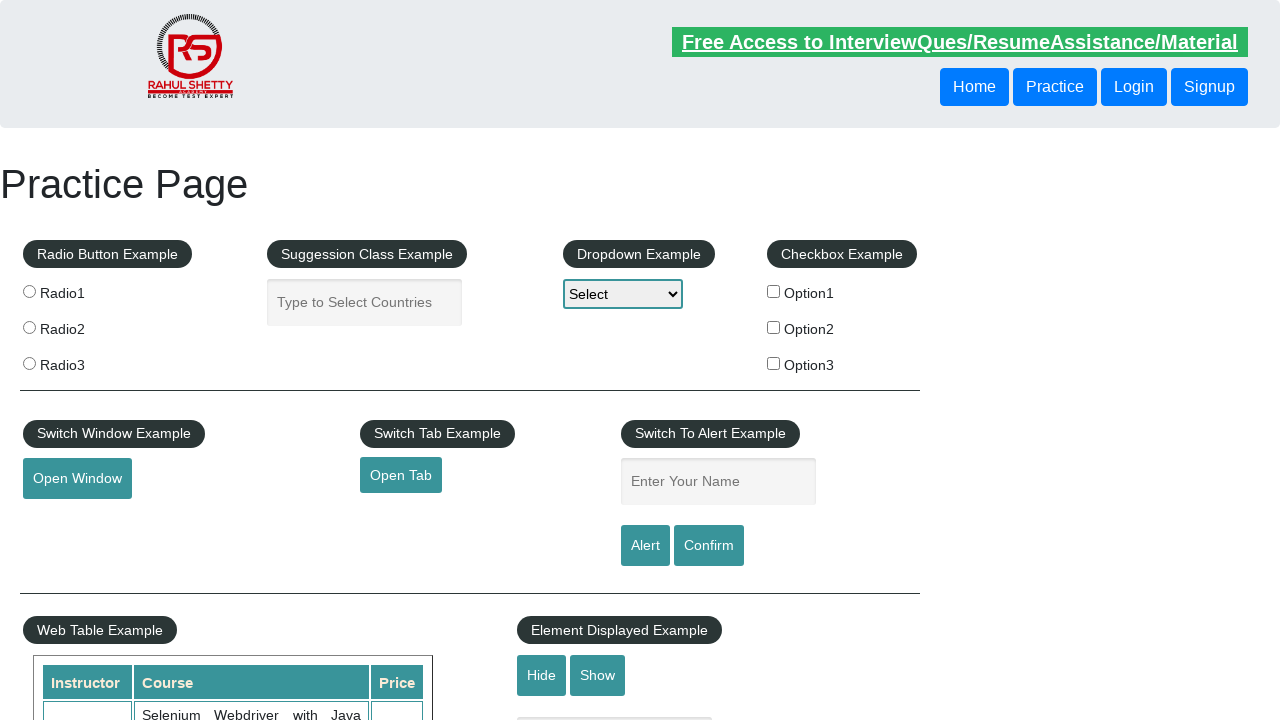

Re-clicked alert button to trigger alert with handler active at (645, 546) on #alertbtn
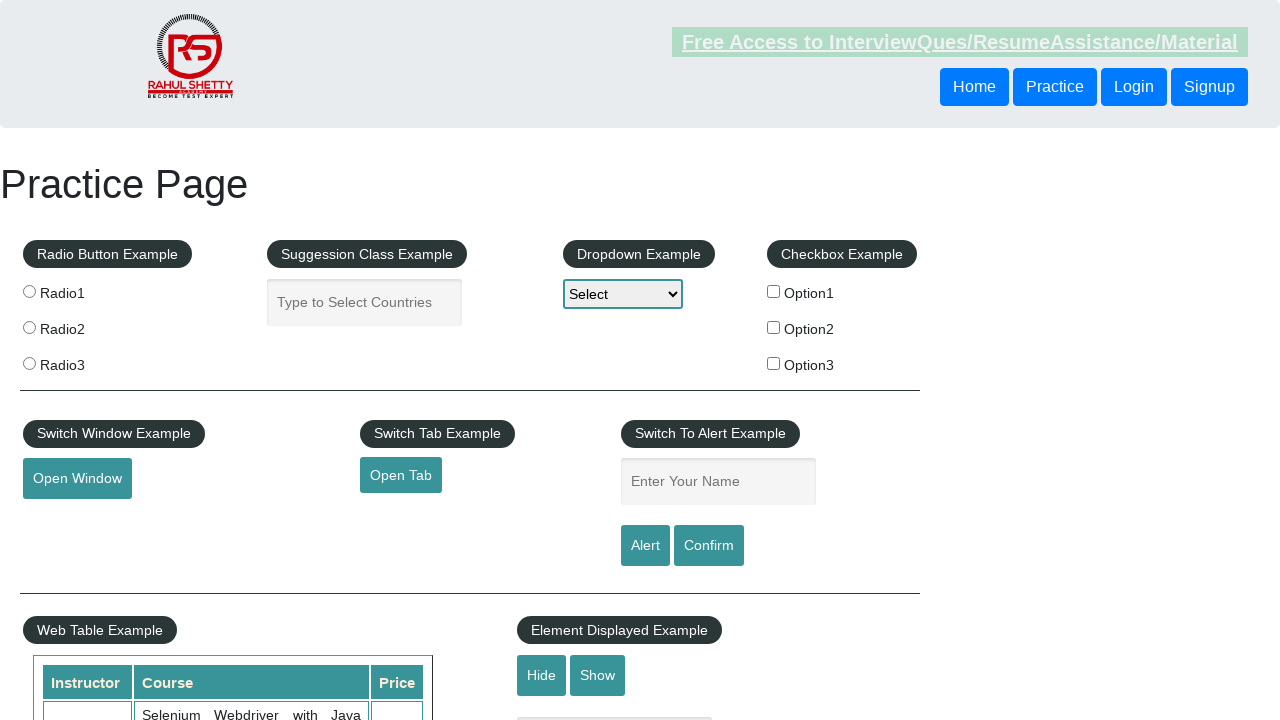

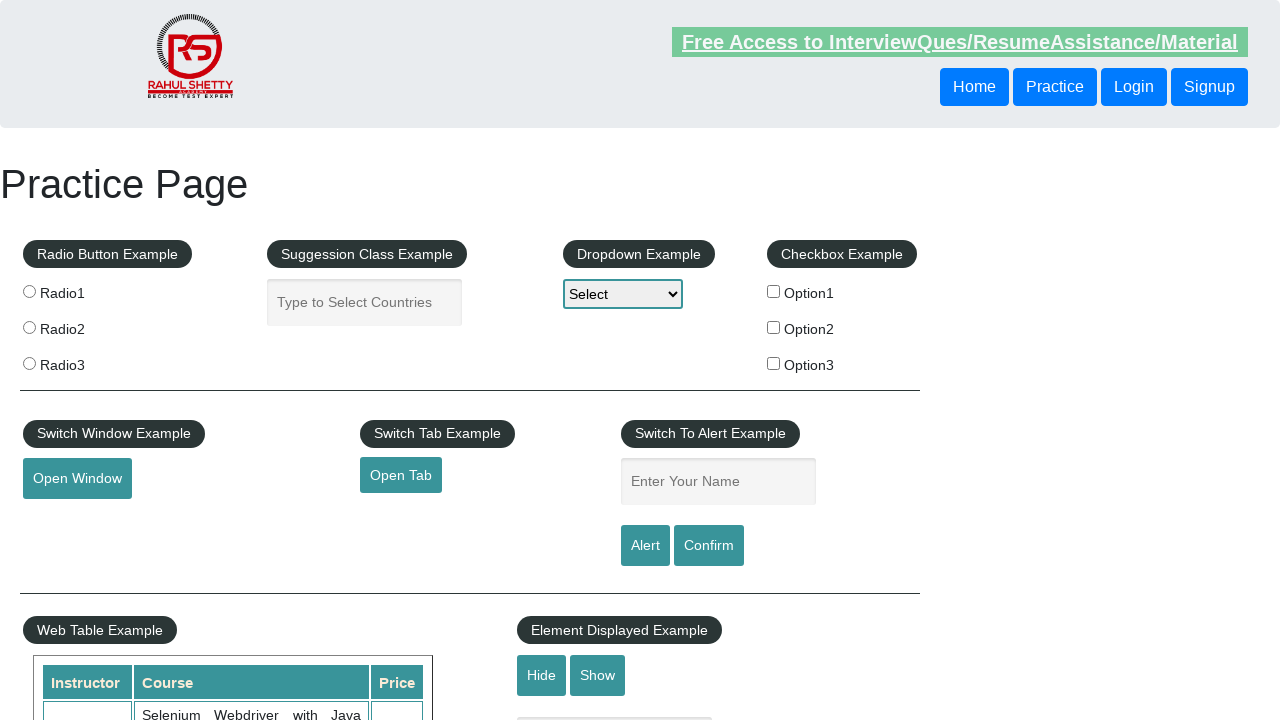